Tests the add/remove elements functionality by clicking the "Add Element" button 5 times and verifying that 5 "Delete" buttons appear on the page.

Starting URL: https://the-internet.herokuapp.com/add_remove_elements/

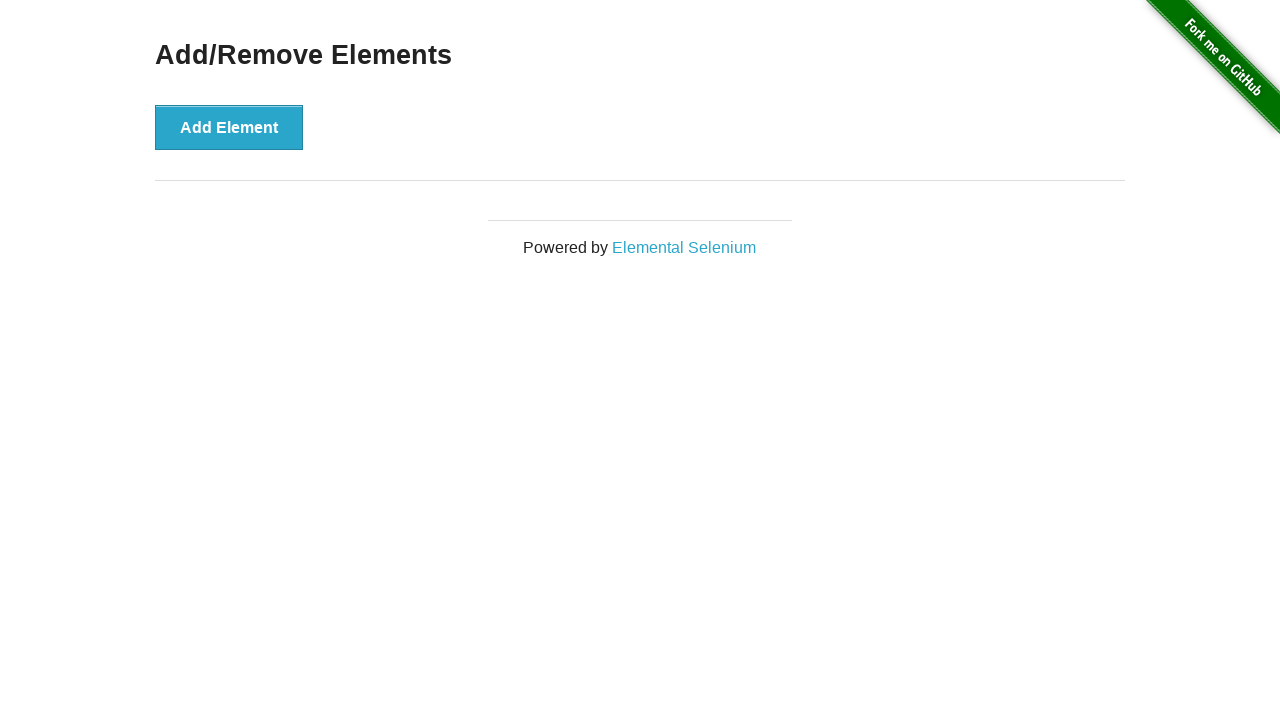

Navigated to add/remove elements page
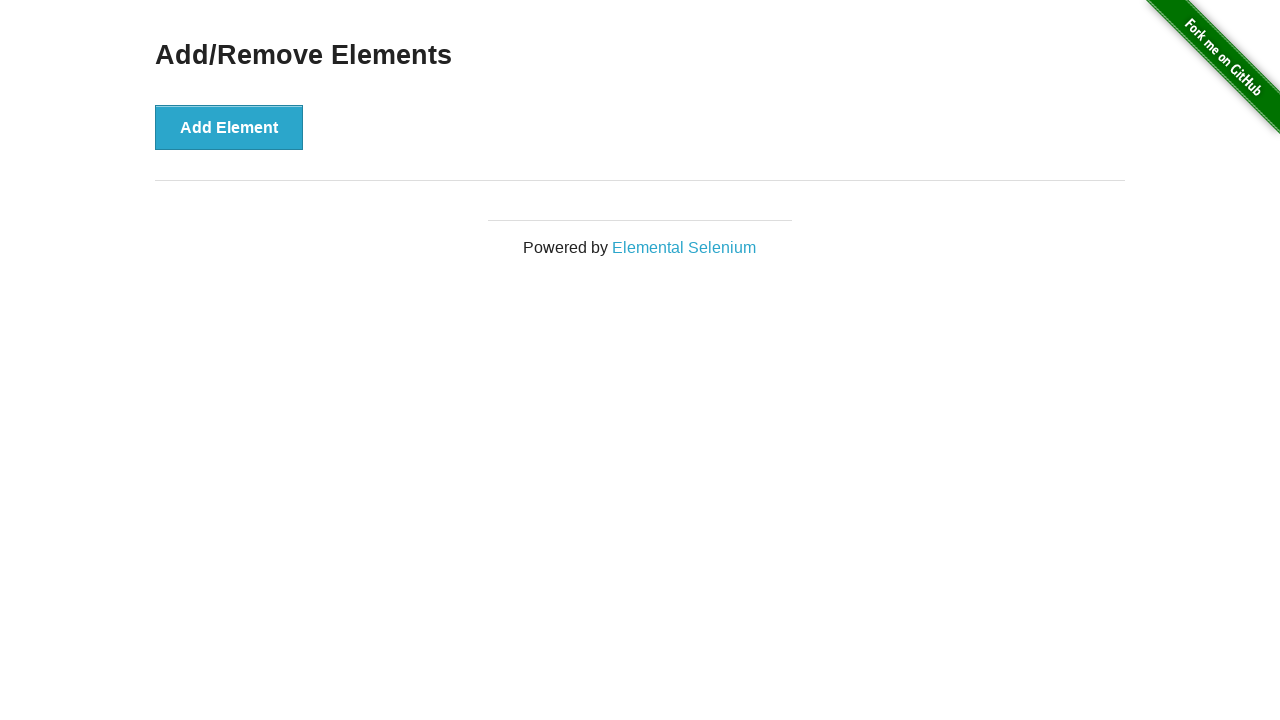

Clicked 'Add Element' button (click 1 of 5) at (229, 127) on xpath=//button[contains(text(),'Add Element')]
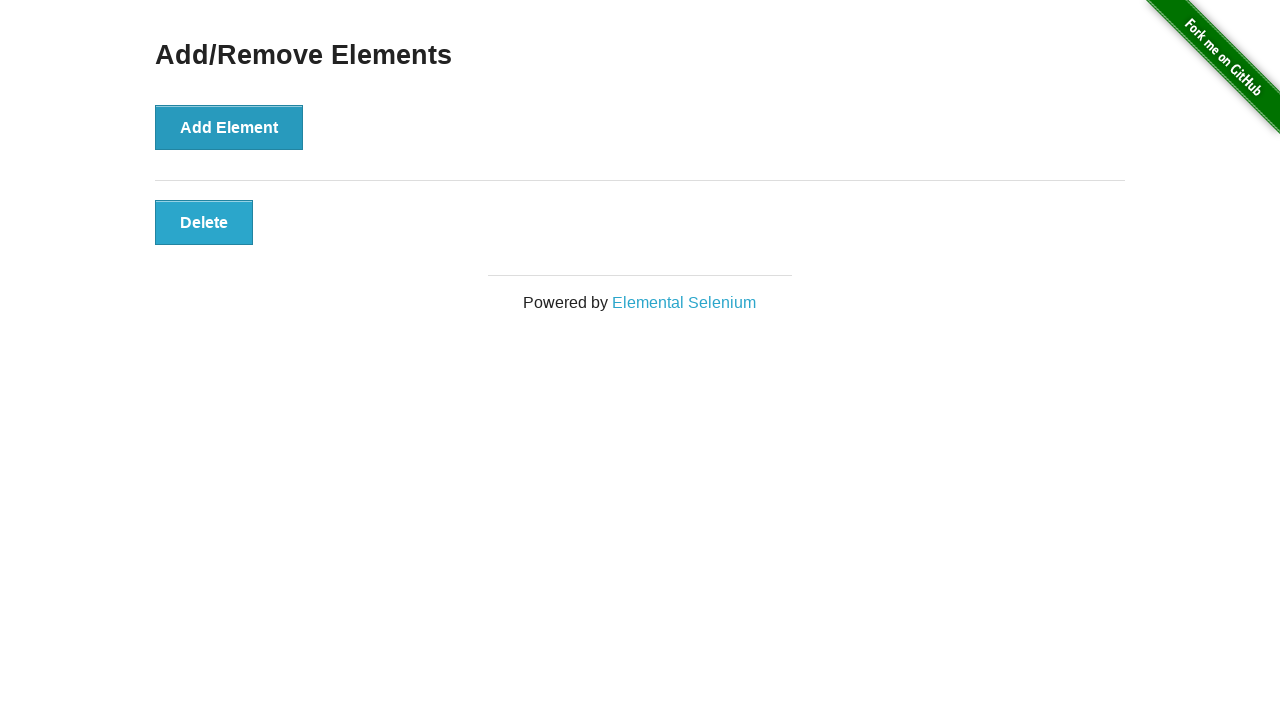

Clicked 'Add Element' button (click 2 of 5) at (229, 127) on xpath=//button[contains(text(),'Add Element')]
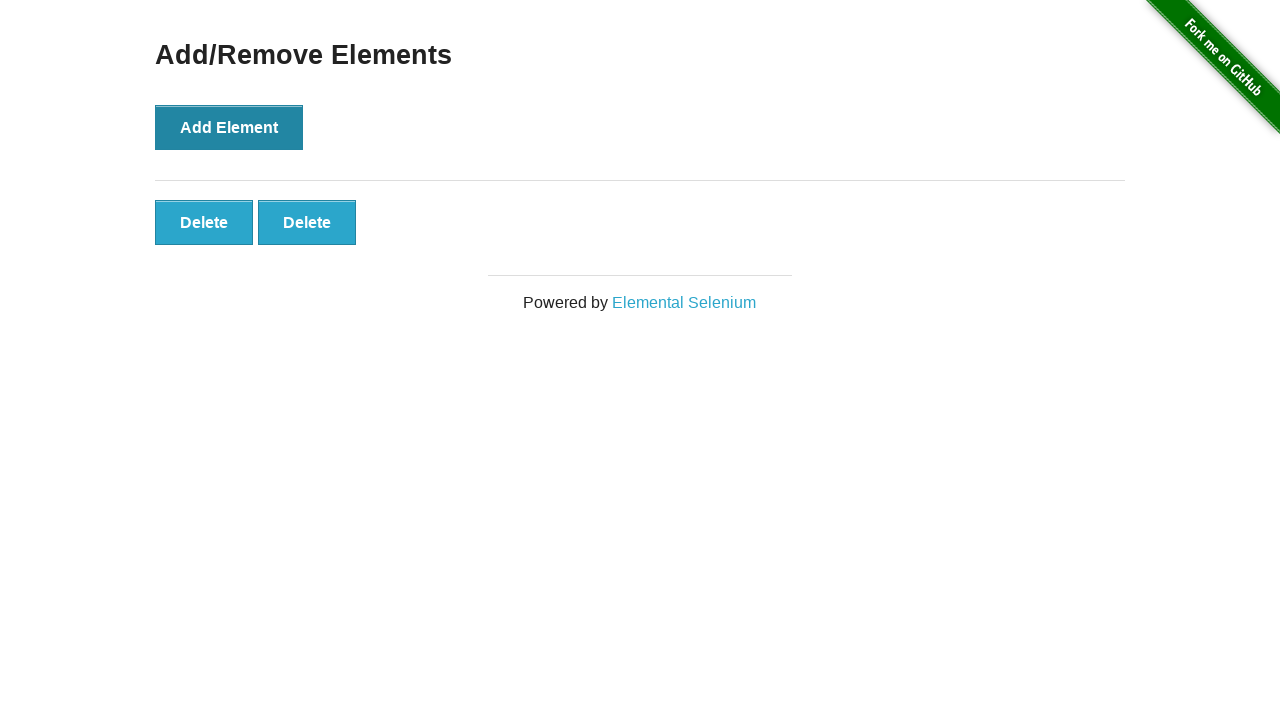

Clicked 'Add Element' button (click 3 of 5) at (229, 127) on xpath=//button[contains(text(),'Add Element')]
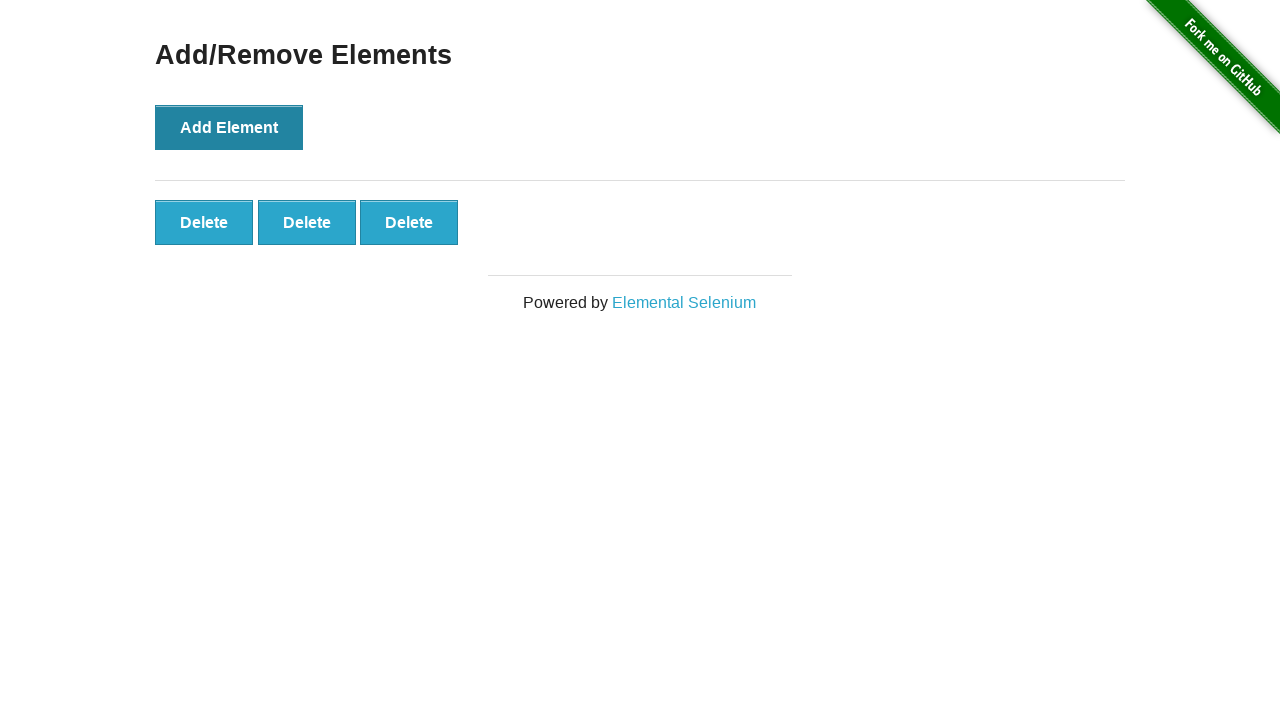

Clicked 'Add Element' button (click 4 of 5) at (229, 127) on xpath=//button[contains(text(),'Add Element')]
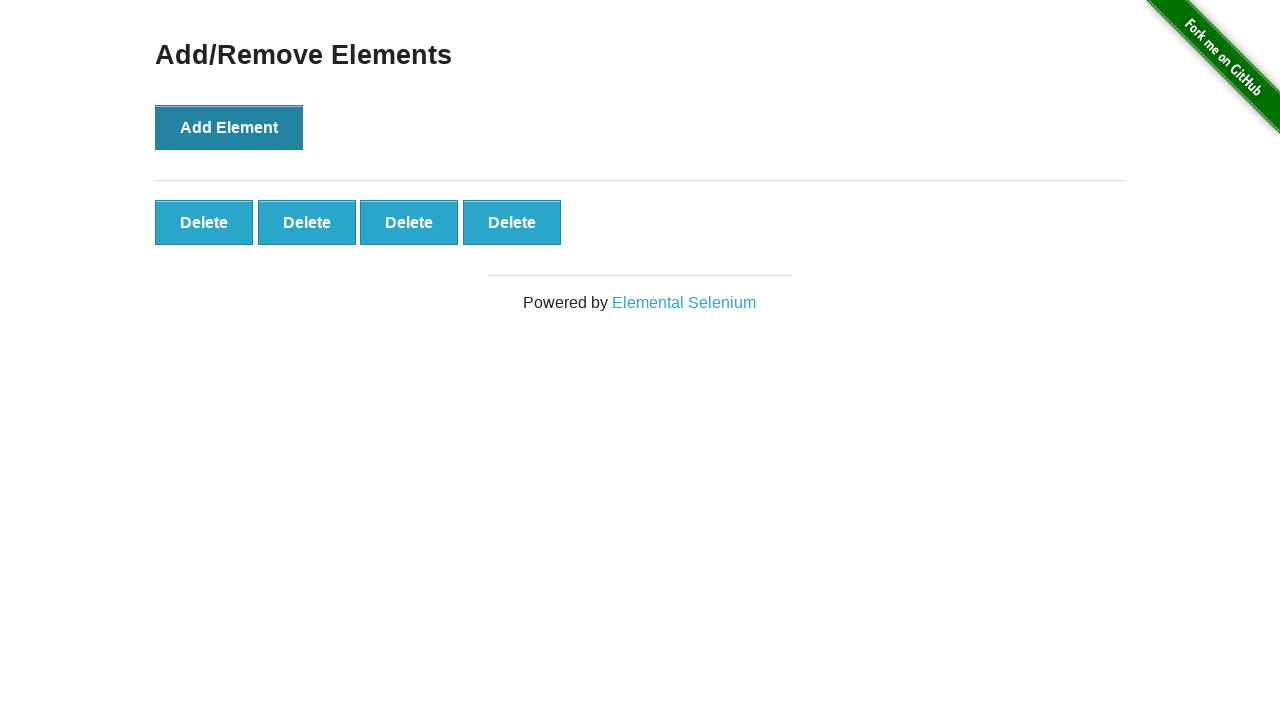

Clicked 'Add Element' button (click 5 of 5) at (229, 127) on xpath=//button[contains(text(),'Add Element')]
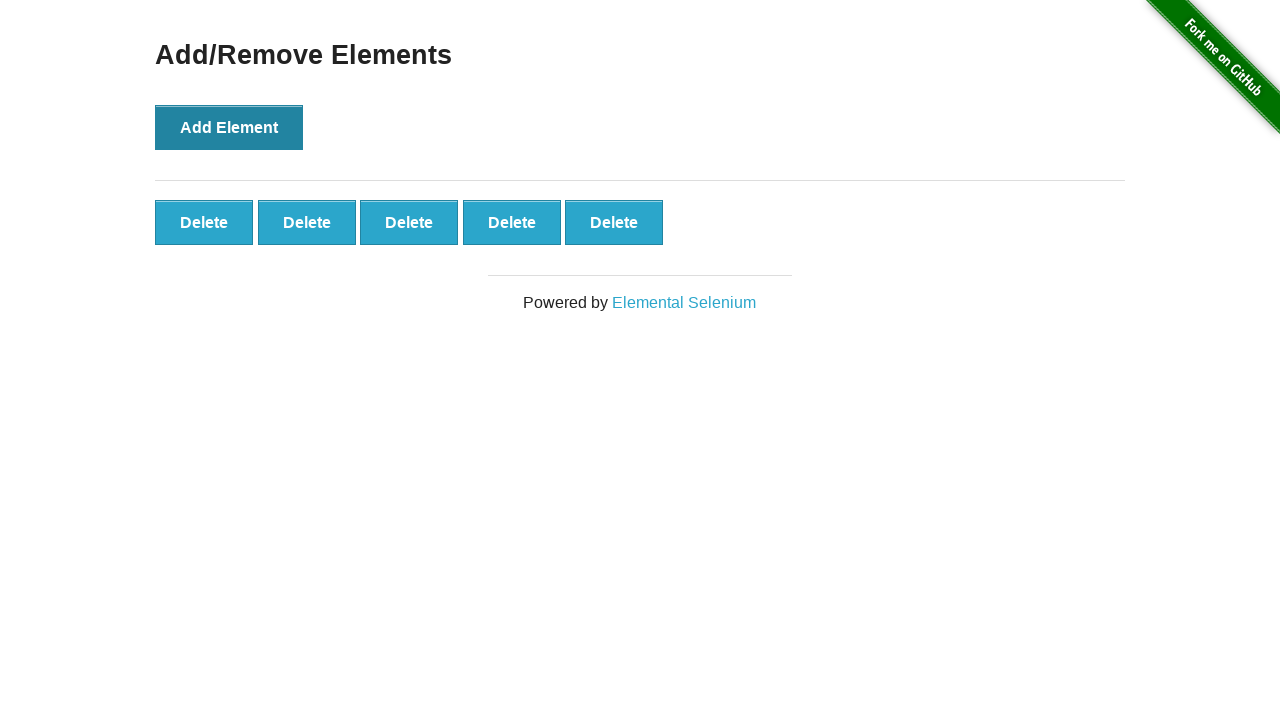

Delete buttons appeared on the page
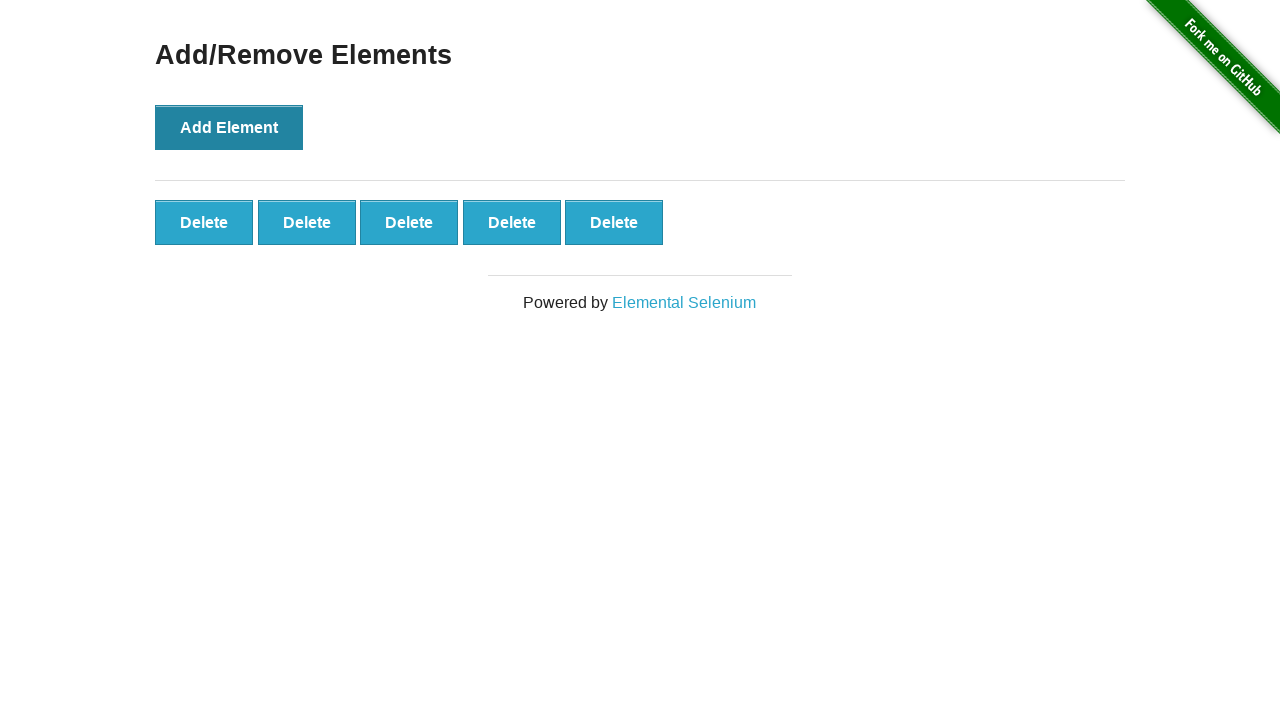

Located all Delete buttons
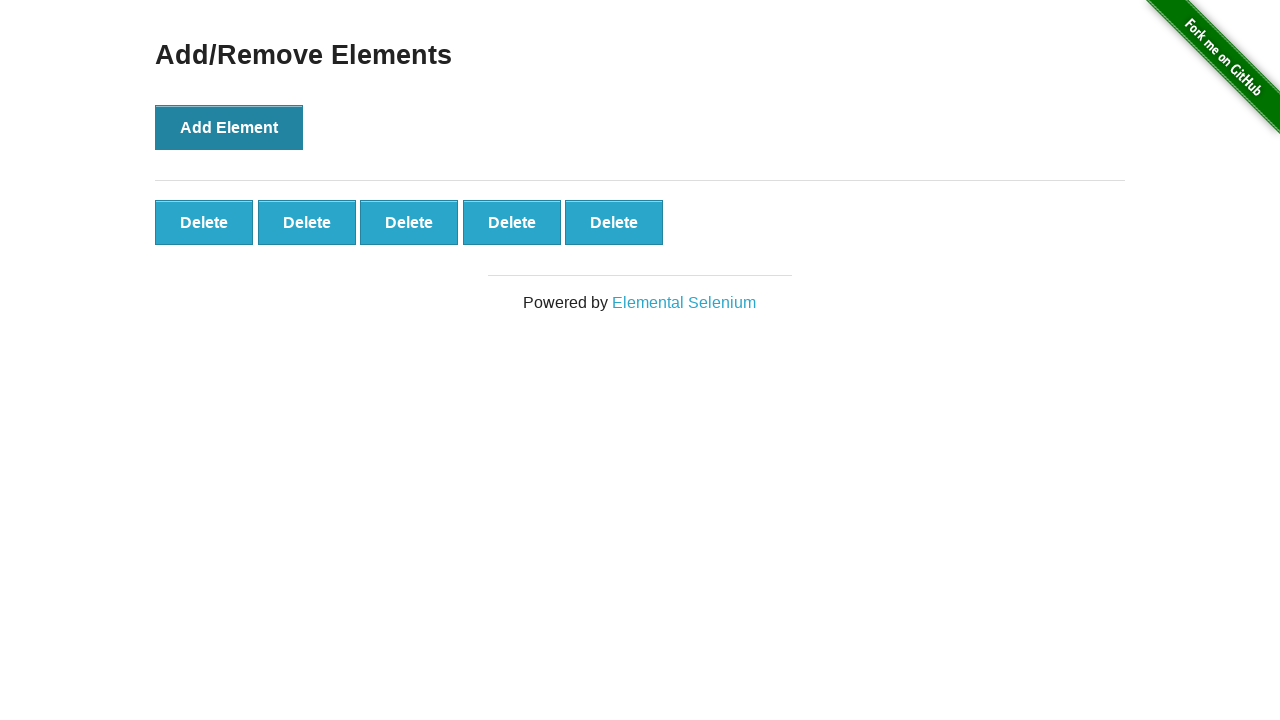

Verified that exactly 5 Delete buttons are present
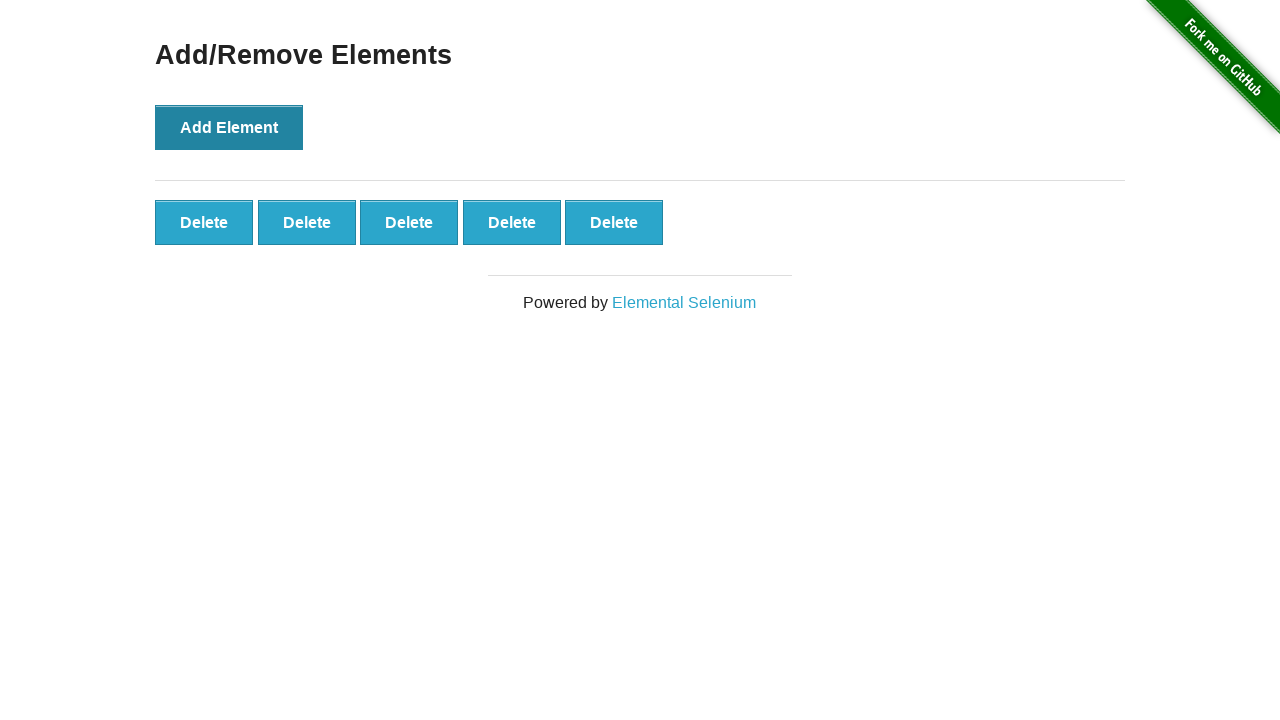

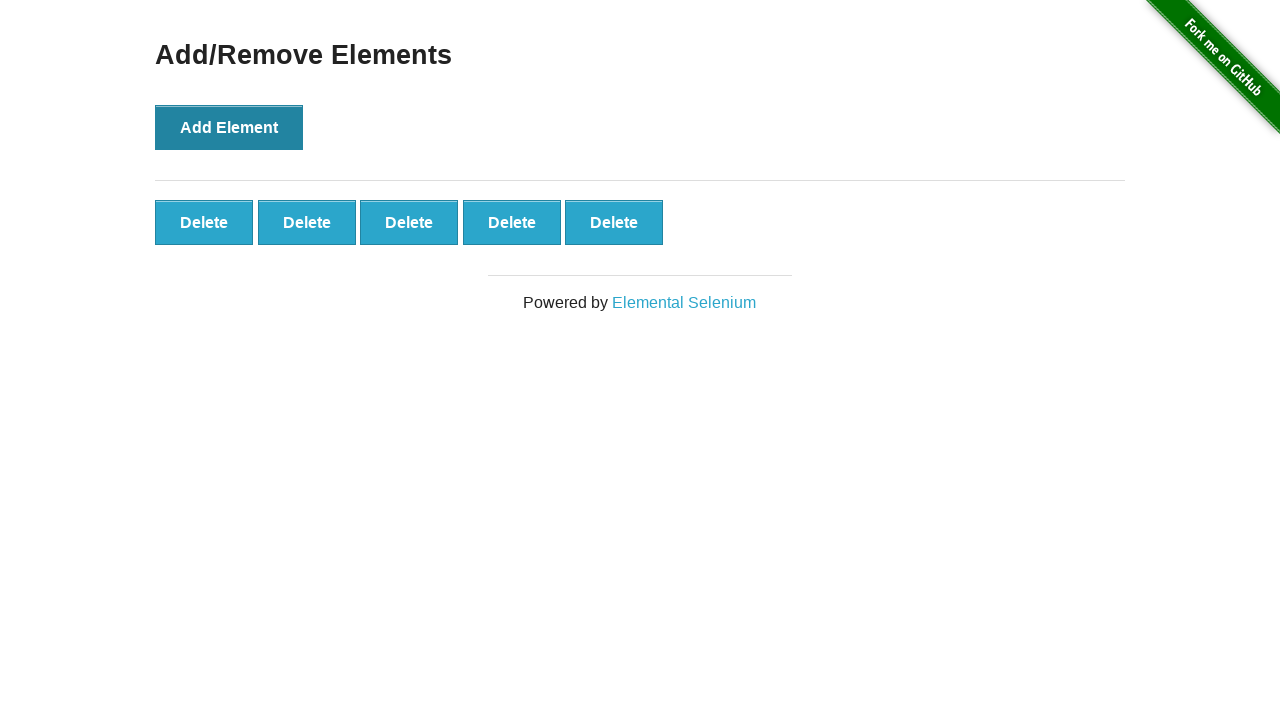